Navigates to OpenSea homepage and waits for the page to load to verify accessibility

Starting URL: https://opensea.io

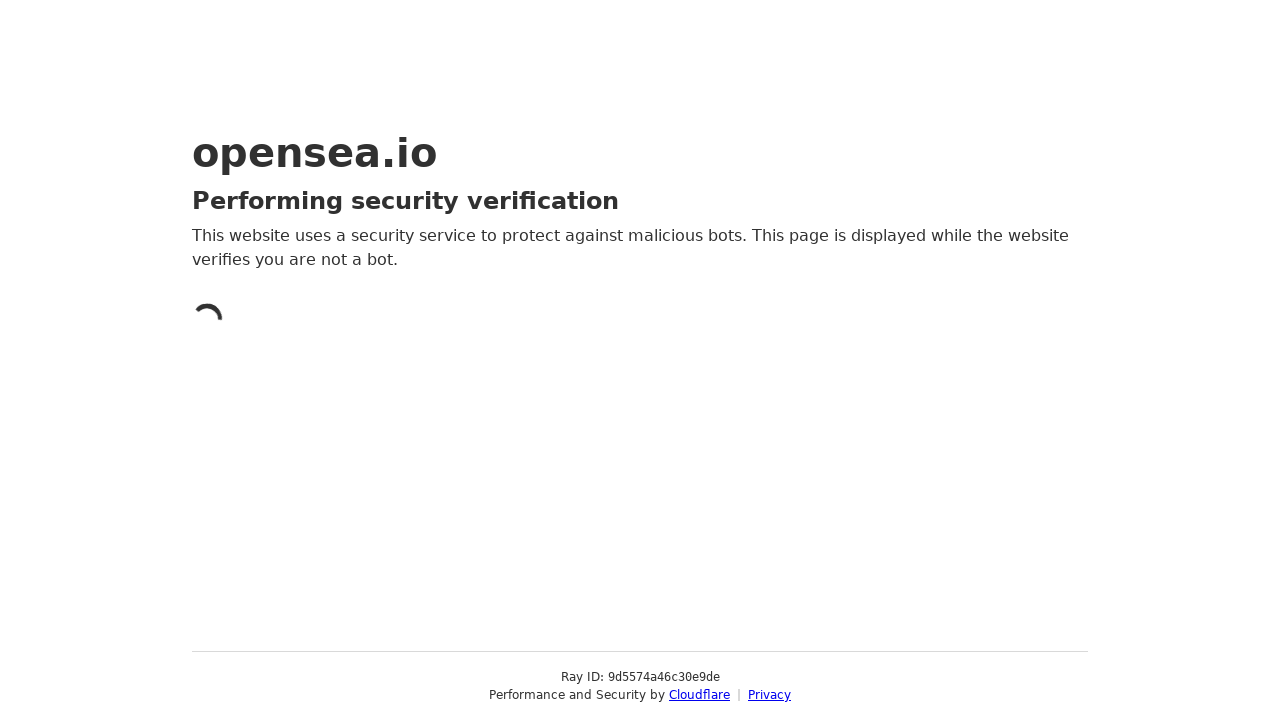

Waited for page DOM content to load
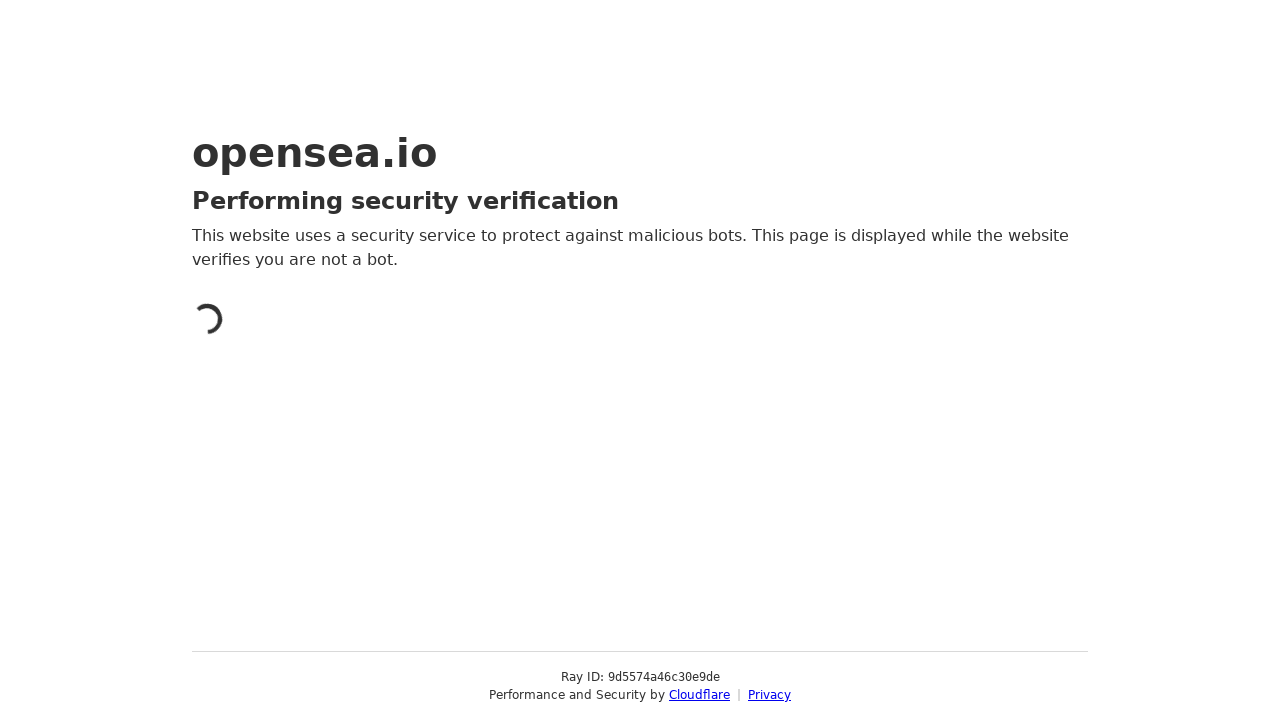

Verified page title is populated, confirming OpenSea homepage loaded
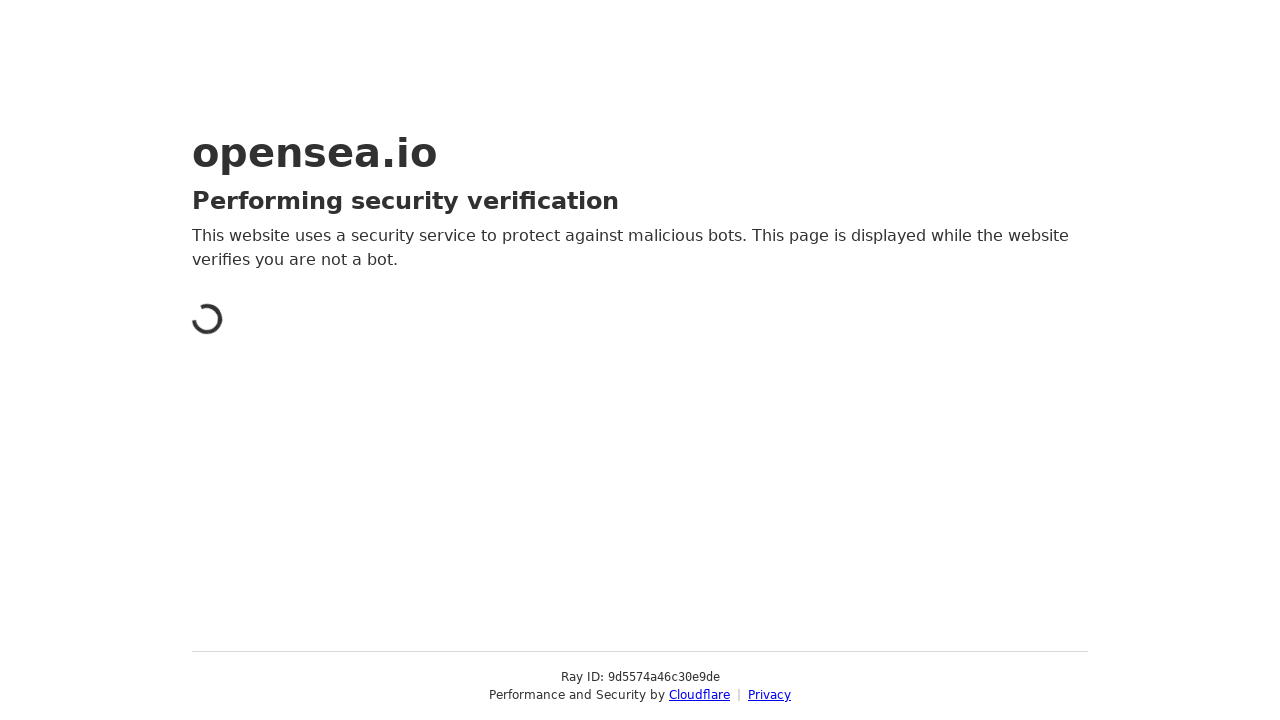

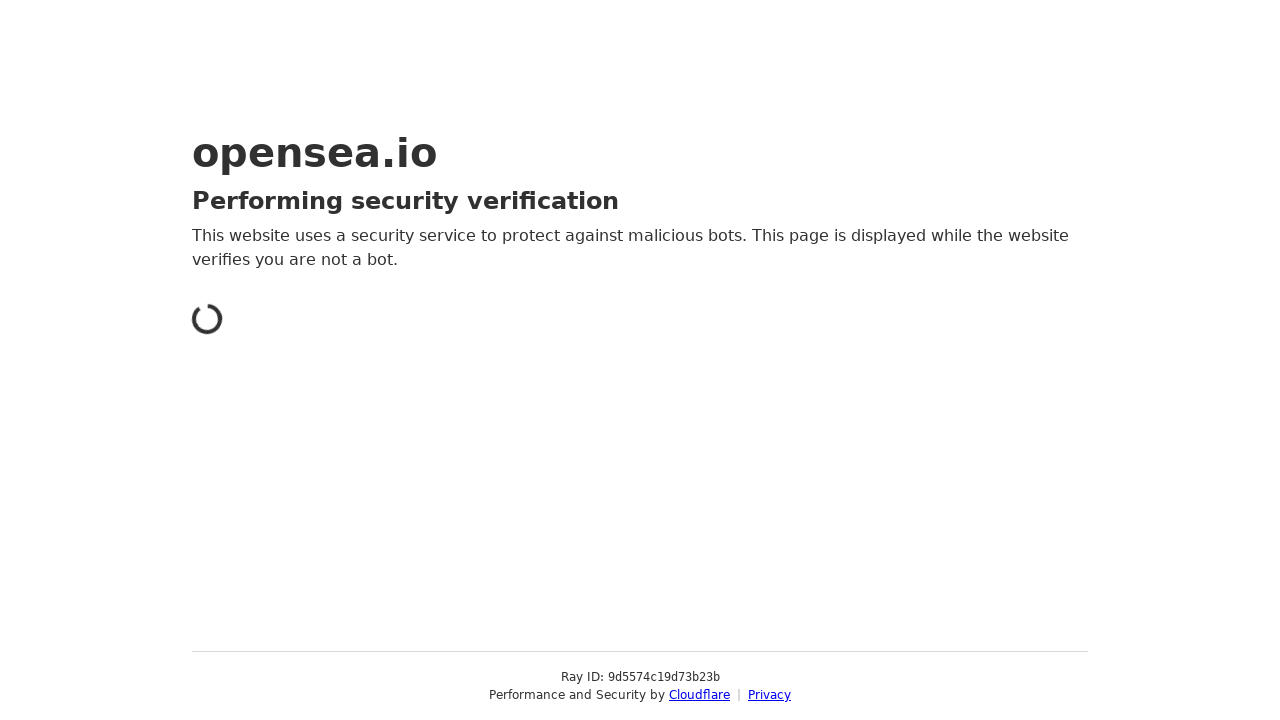